Tests iframe interaction by switching to an iframe and filling a form field inside it

Starting URL: https://testeroprogramowania.github.io/selenium/iframe.html

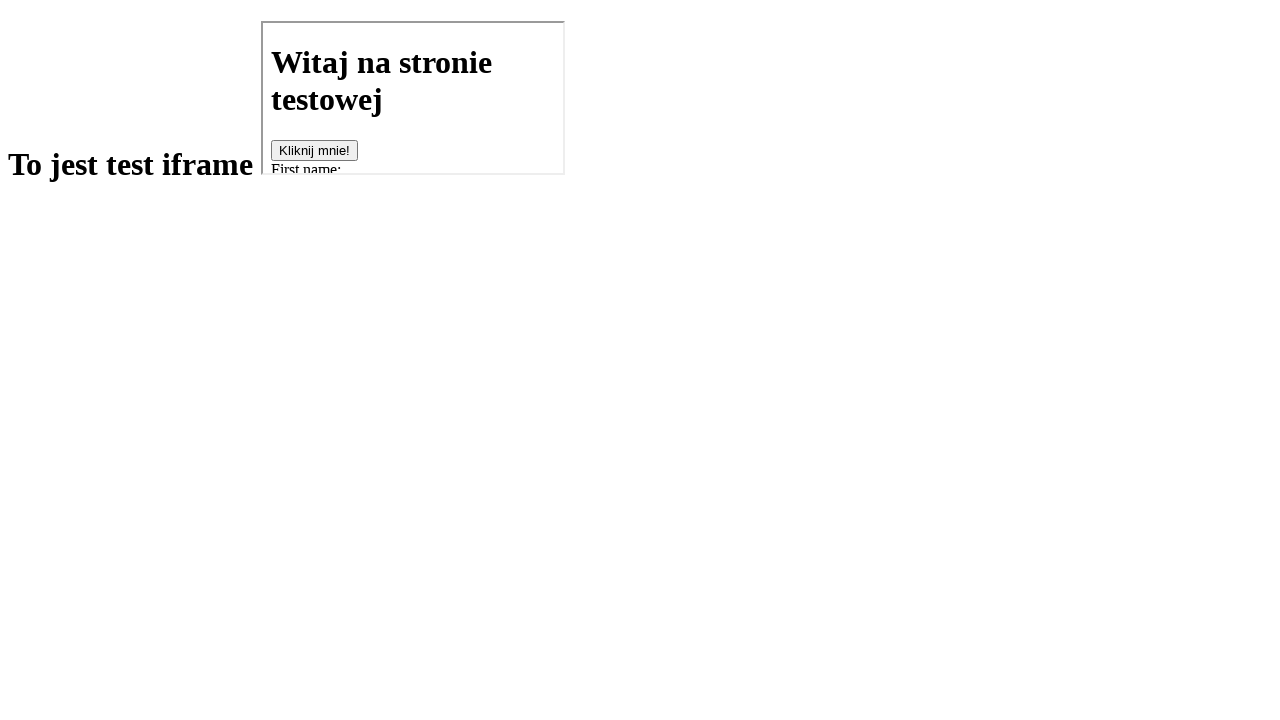

Located iframe with src='basics.html'
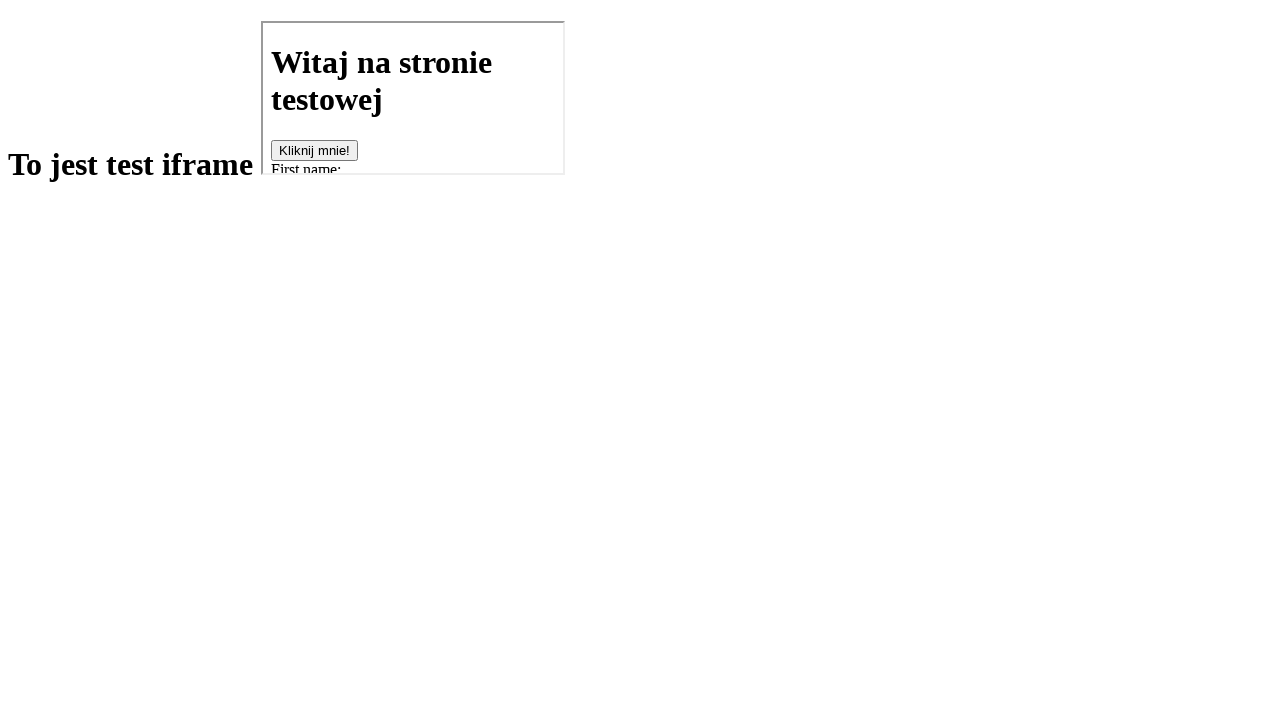

Filled first name field inside iframe with 'Marcin' on [src='basics.html'] >> internal:control=enter-frame >> #fname
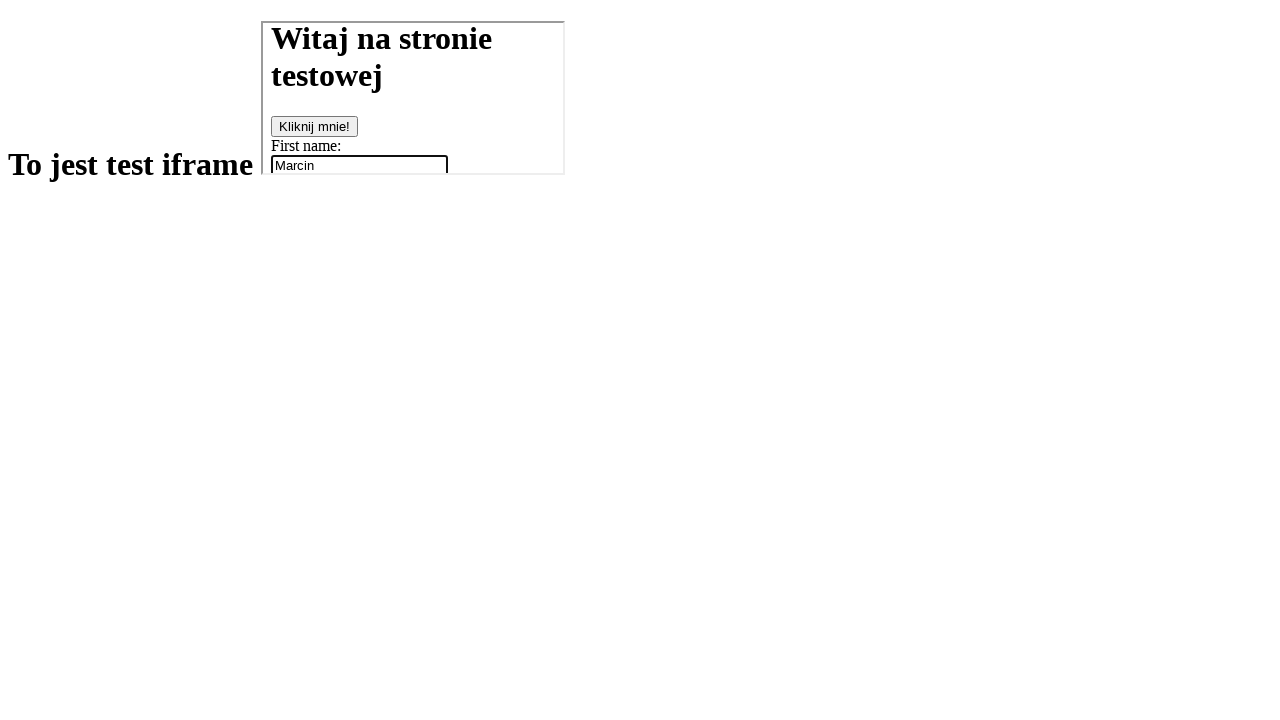

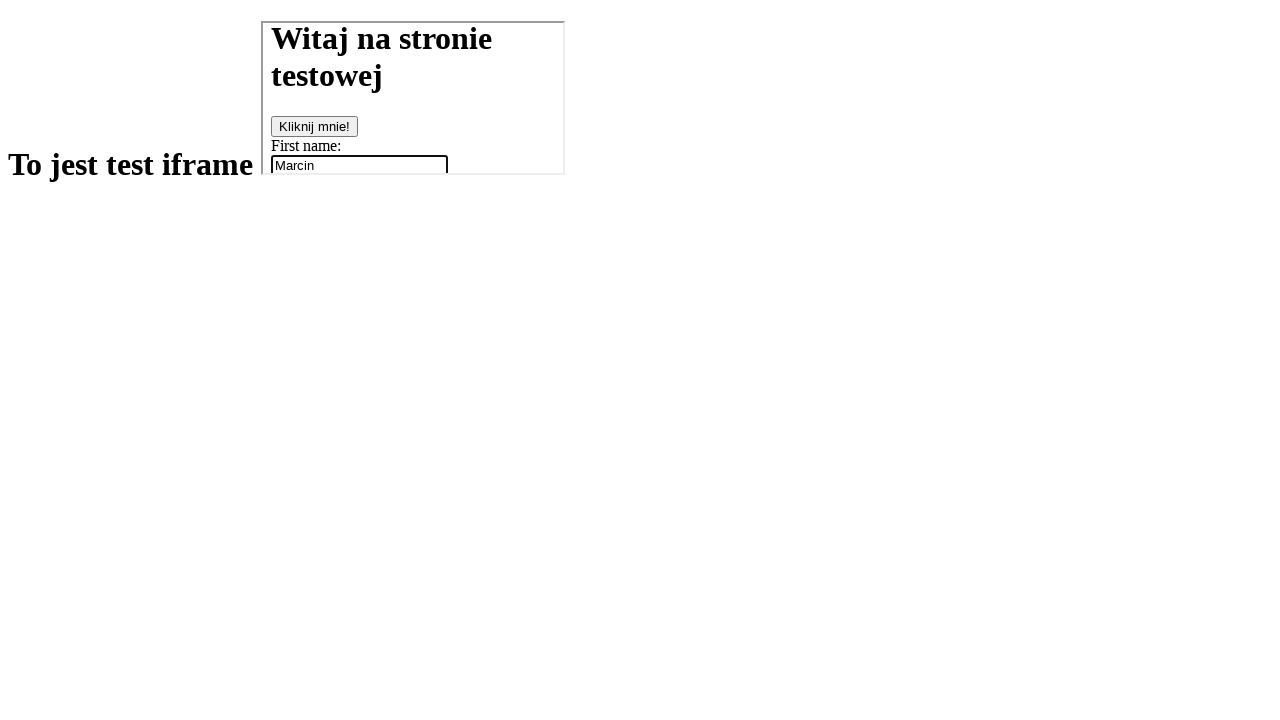